Tests dynamic loading functionality by clicking a start button and verifying that "Hello World!" text appears after the loading completes, using a longer wait time.

Starting URL: https://automationfc.github.io/dynamic-loading/

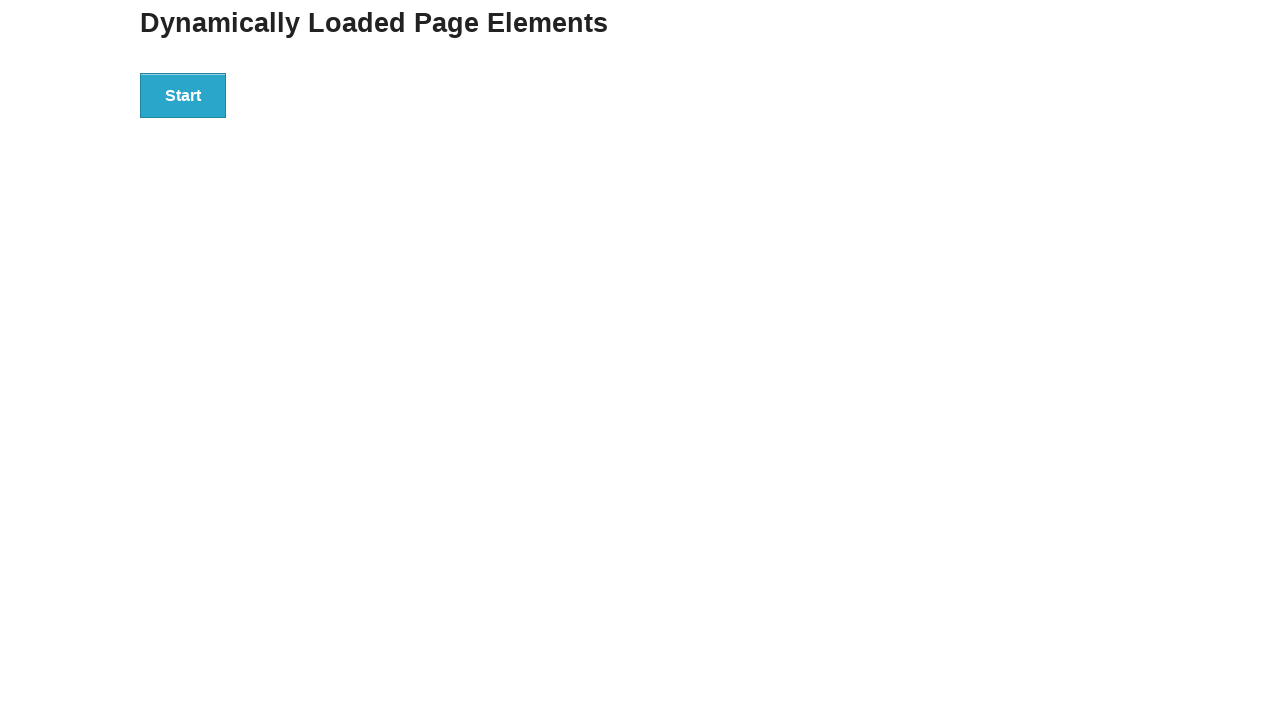

Clicked the start button to initiate dynamic loading at (183, 95) on div#start > button
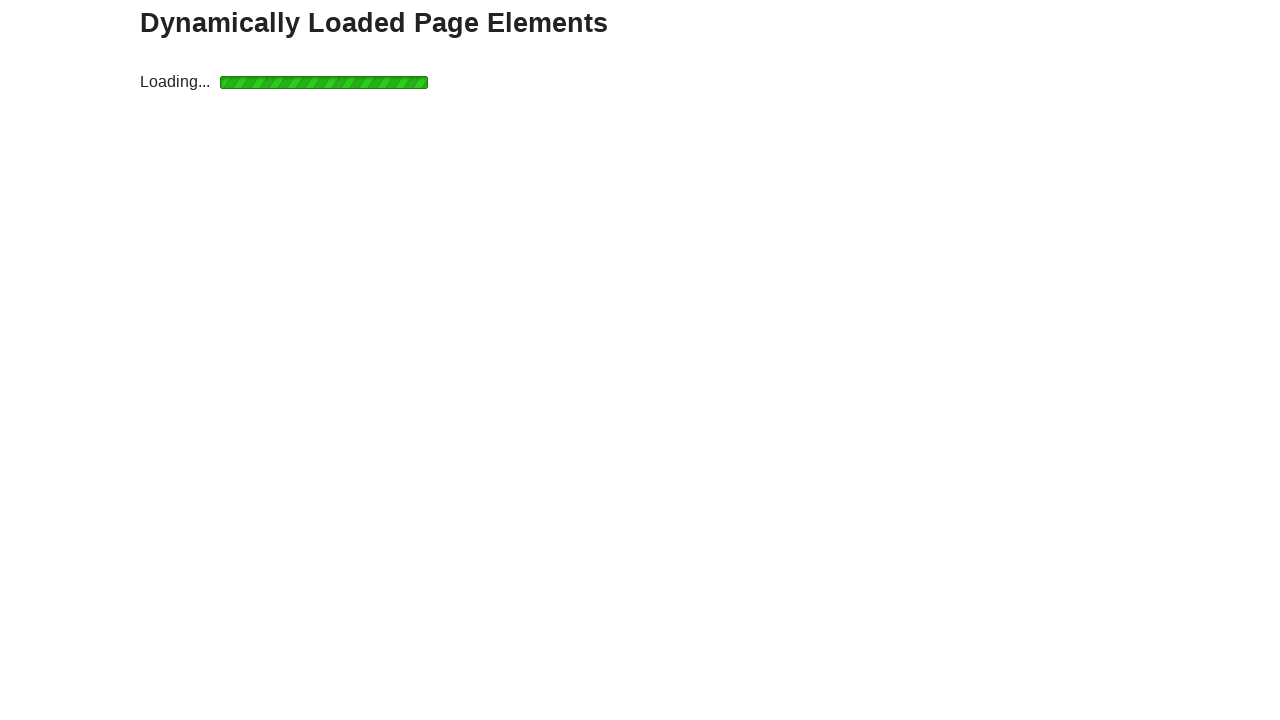

Waited for 'Hello World!' text to appear after loading completed
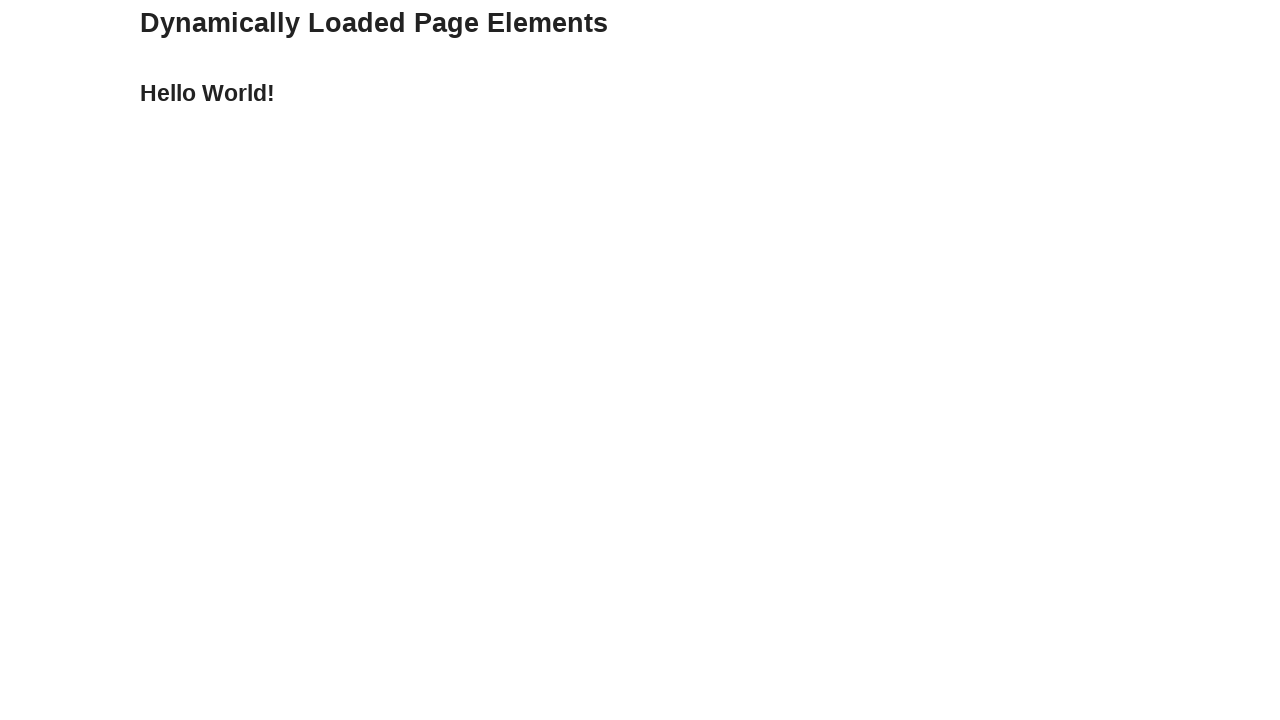

Verified that 'Hello World!' text is displayed correctly
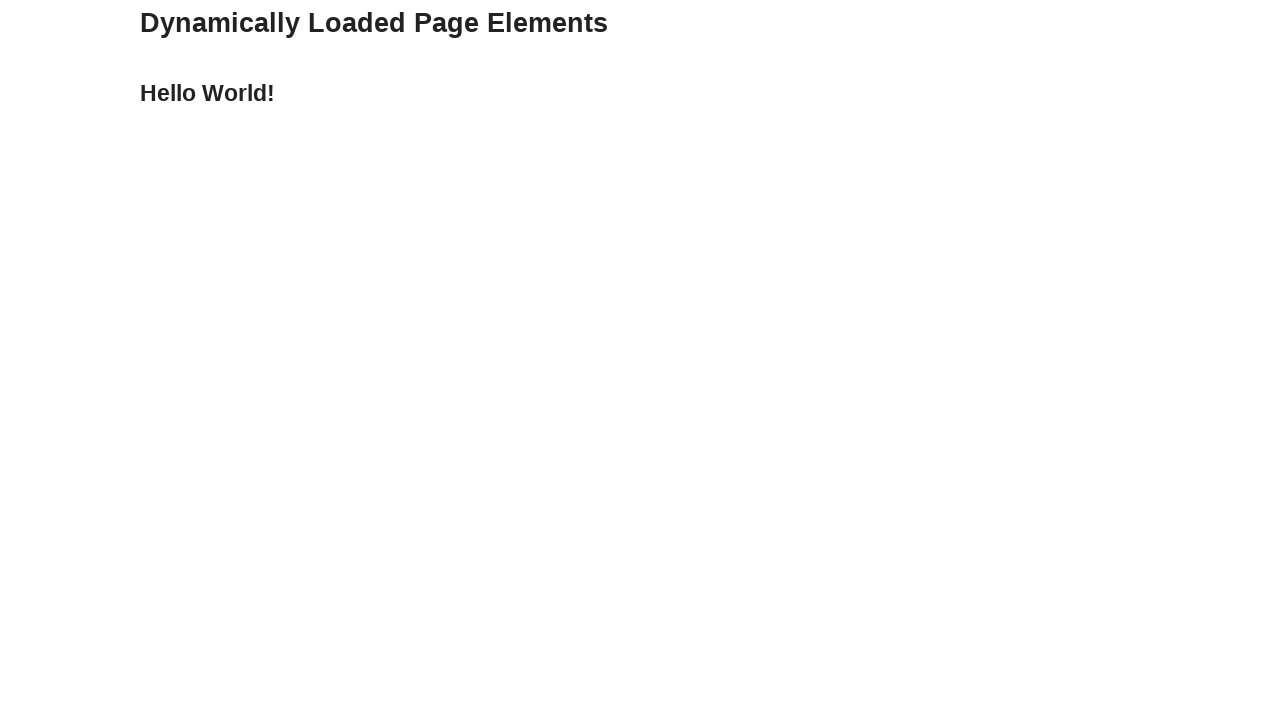

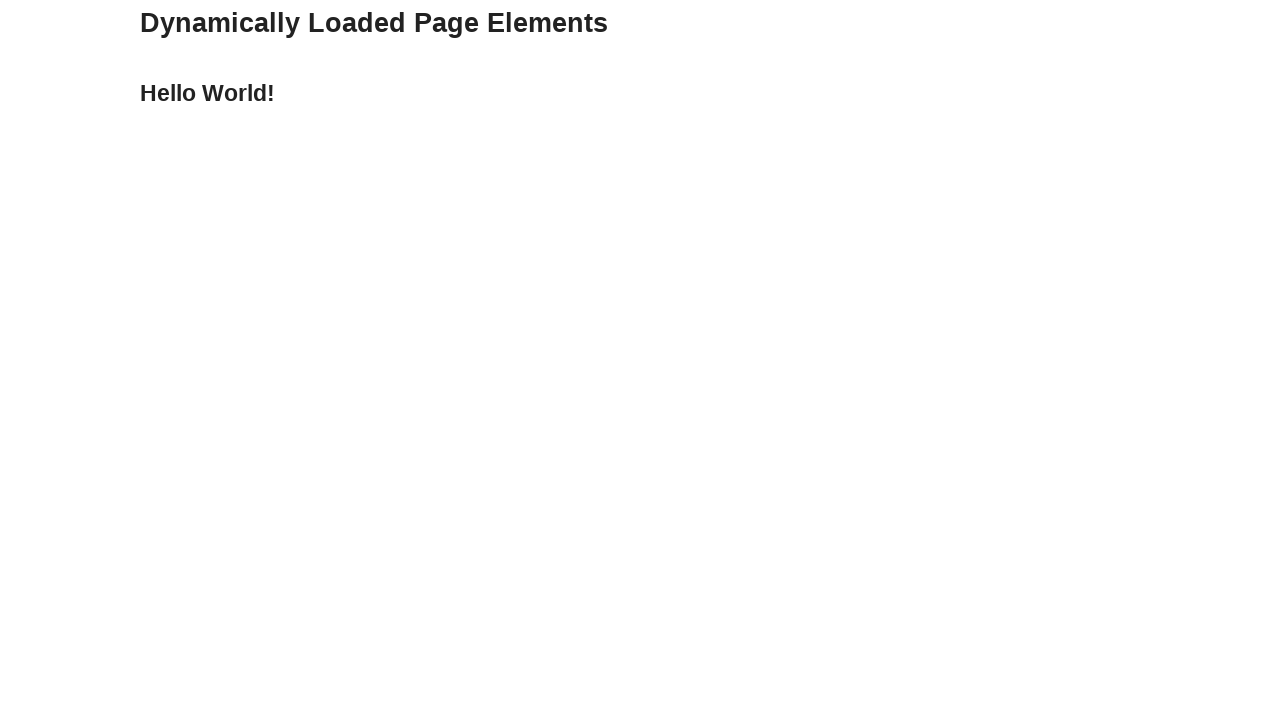